Tests the progress bar widget by starting it, stopping at around 25%, then continuing and finally resetting it to verify the progress bar control functionality.

Starting URL: https://demoqa.com/progress-bar

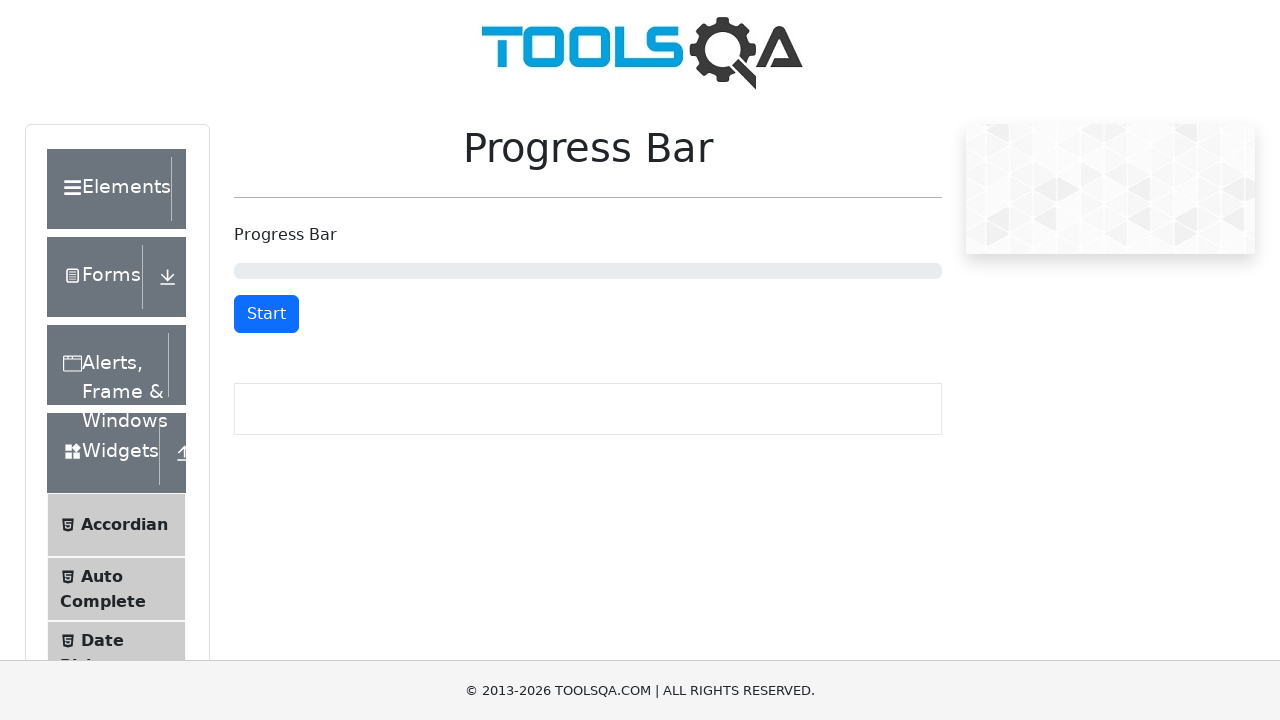

Clicked Start button to begin progress bar at (266, 314) on #startStopButton
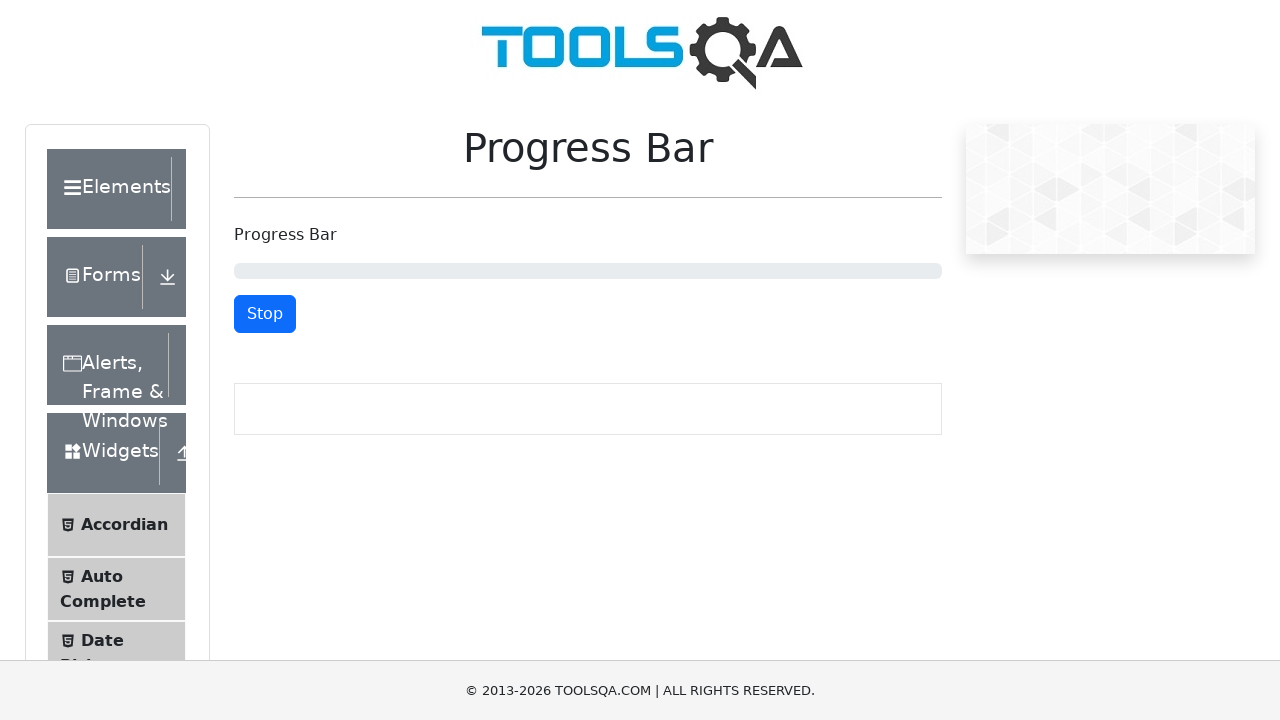

Progress bar reached approximately 25%
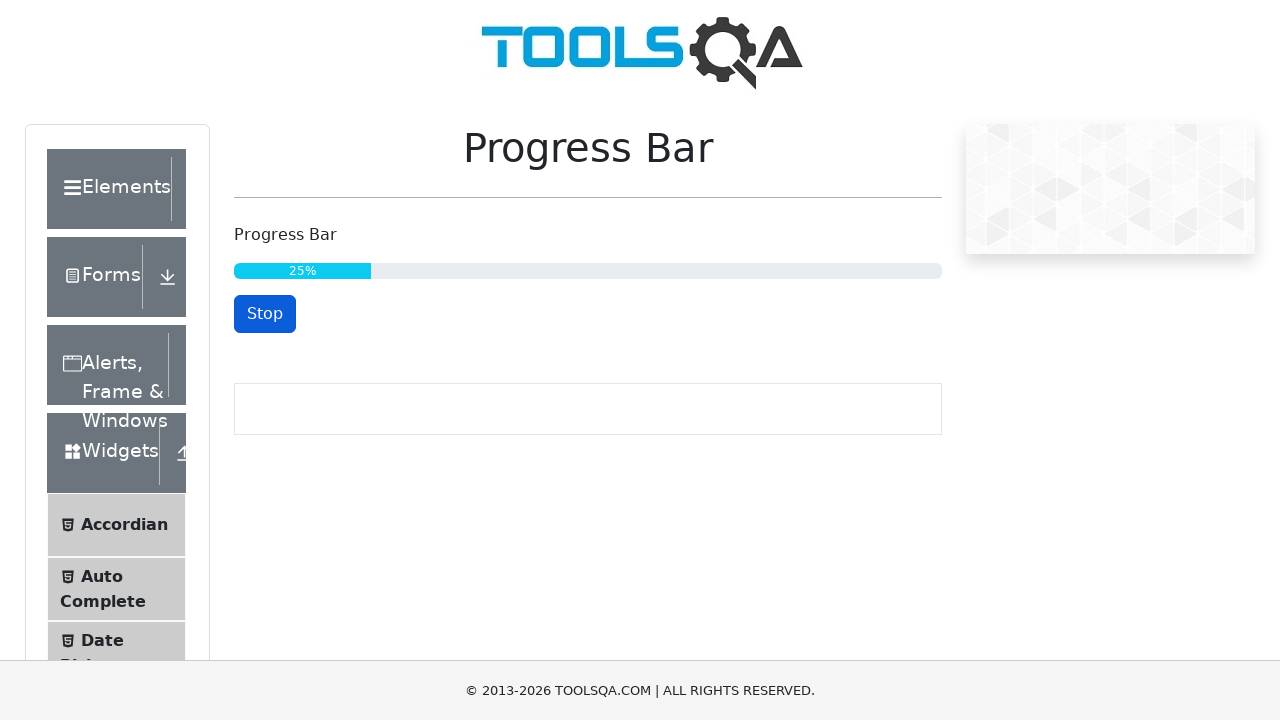

Clicked Stop button to pause progress bar at (265, 314) on #startStopButton
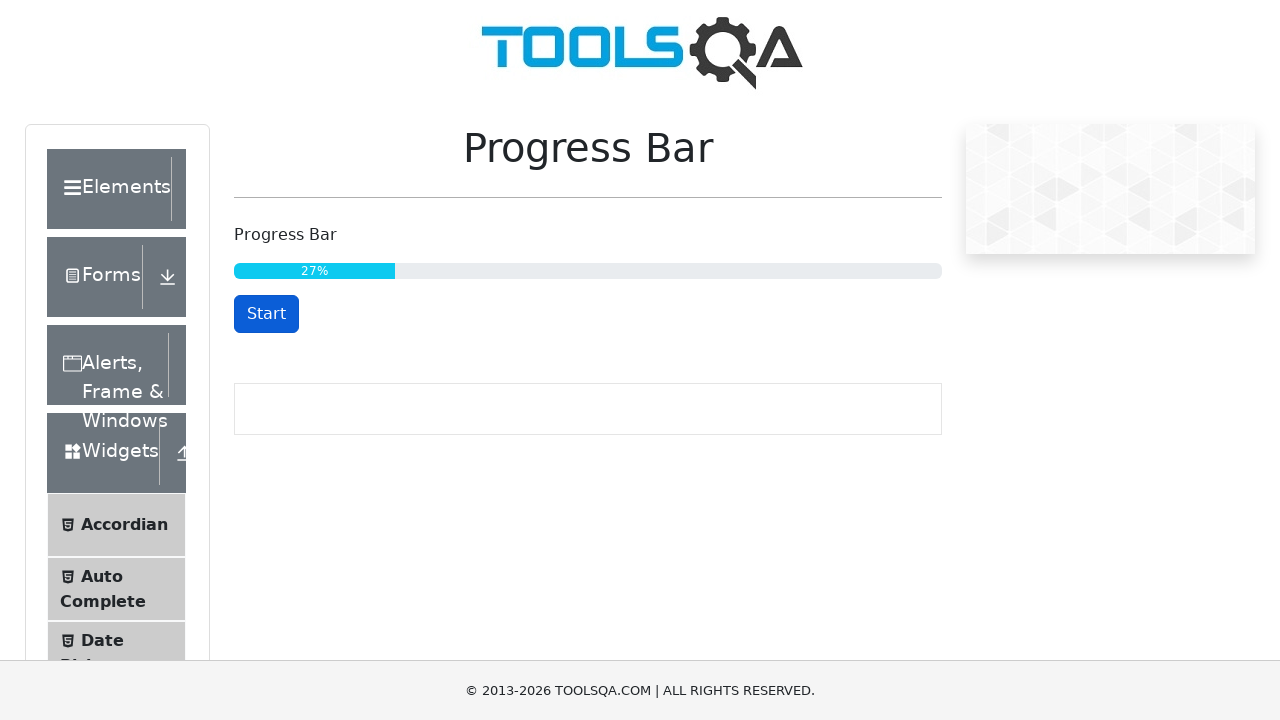

Retrieved progress bar value: 27%
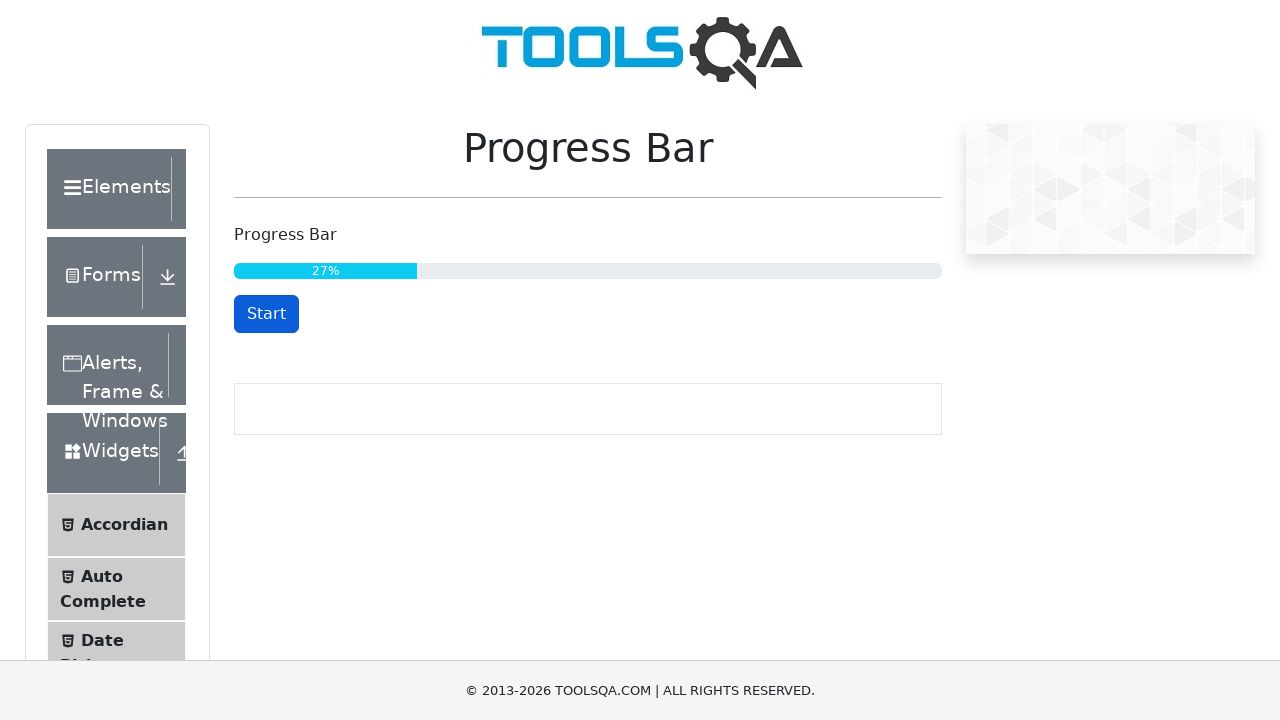

Verified progress bar is at 25% or more
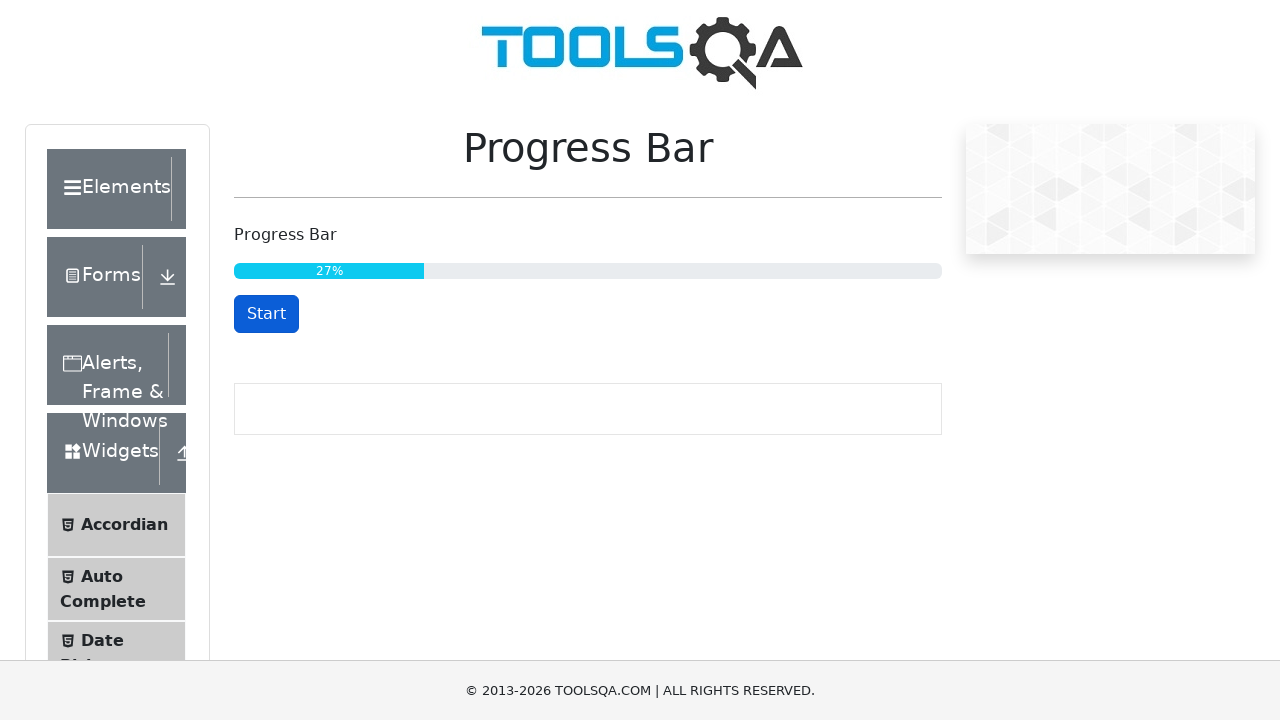

Clicked Start button again to continue progress bar at (266, 314) on #startStopButton
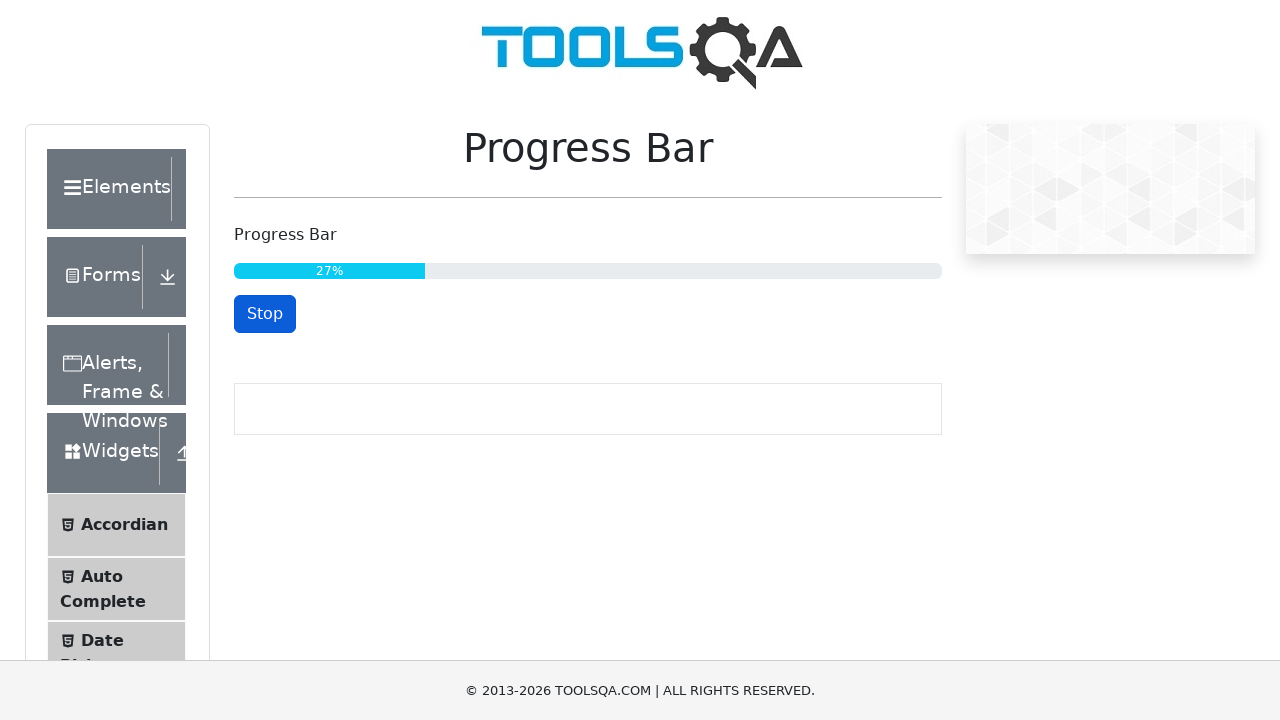

Progress bar reached 100%
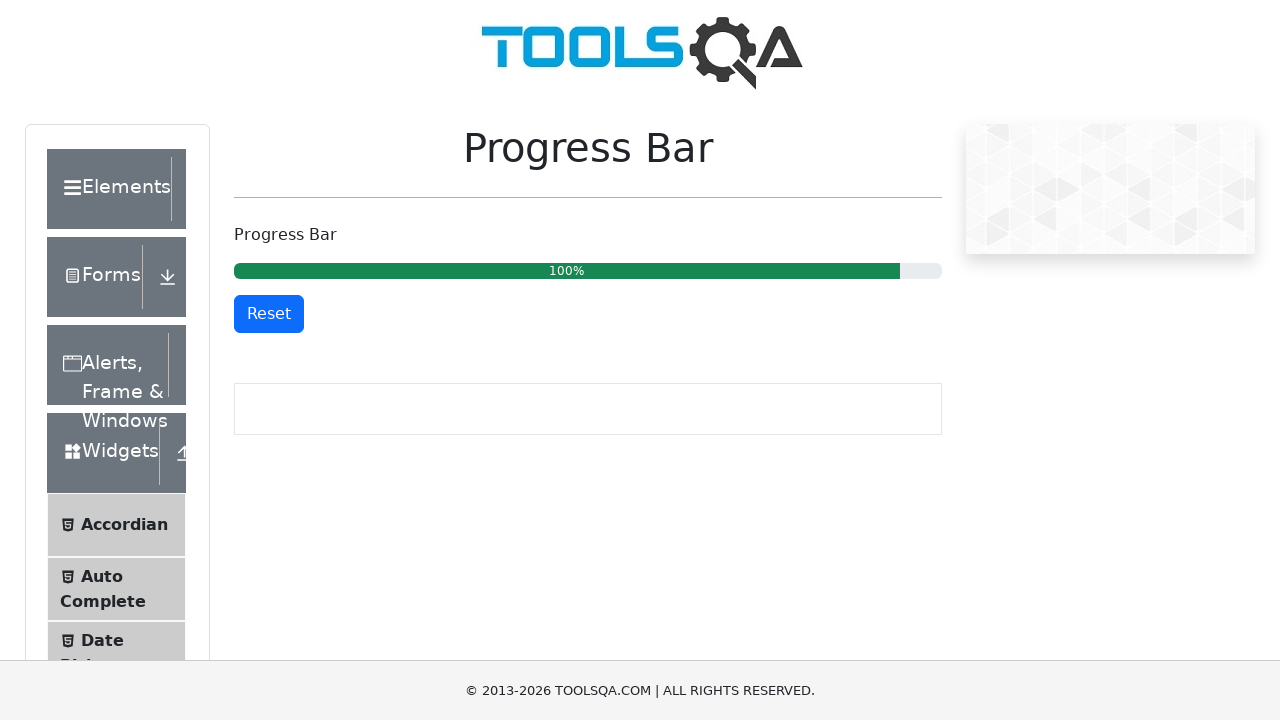

Clicked Reset button to reset progress bar at (269, 314) on #resetButton
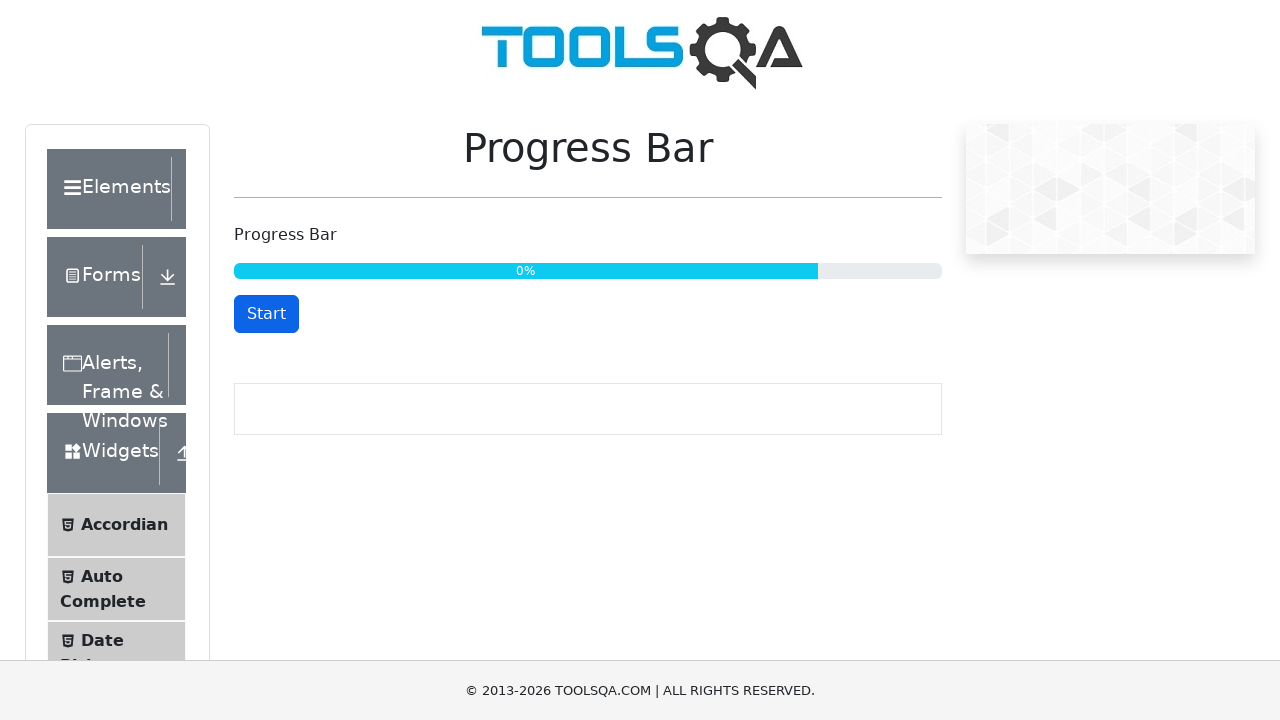

Verified progress bar was reset to 0%
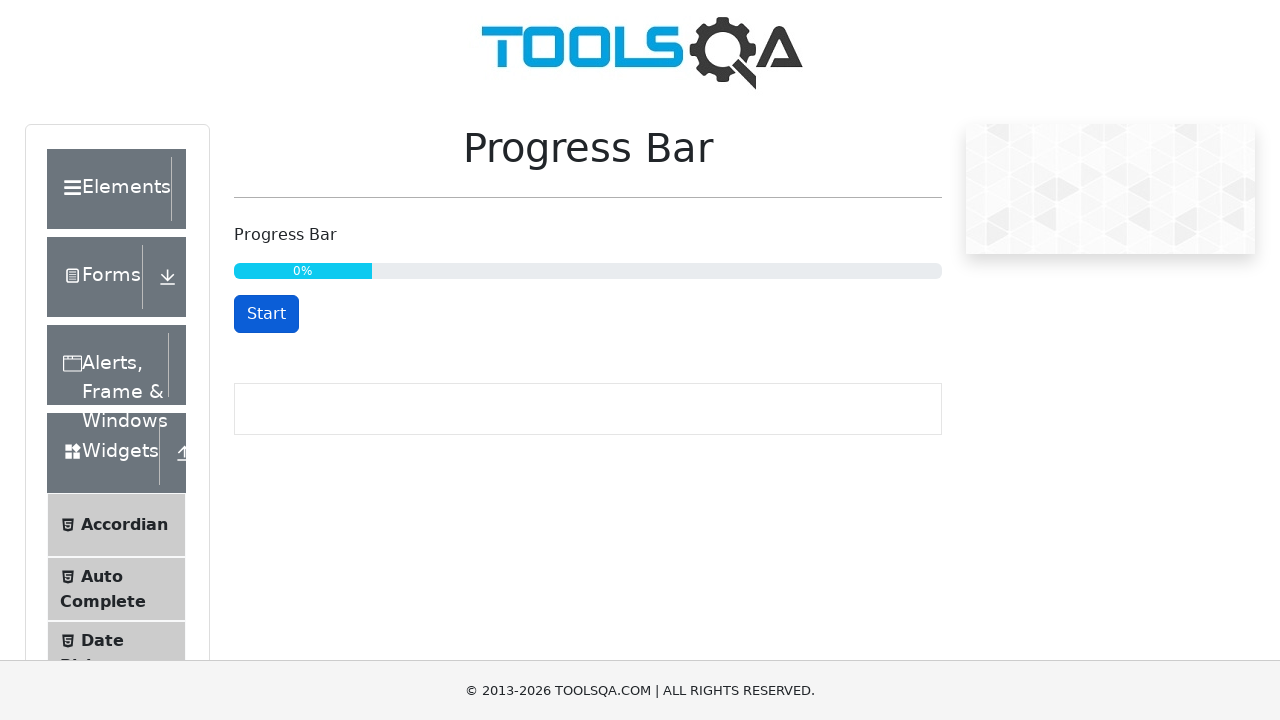

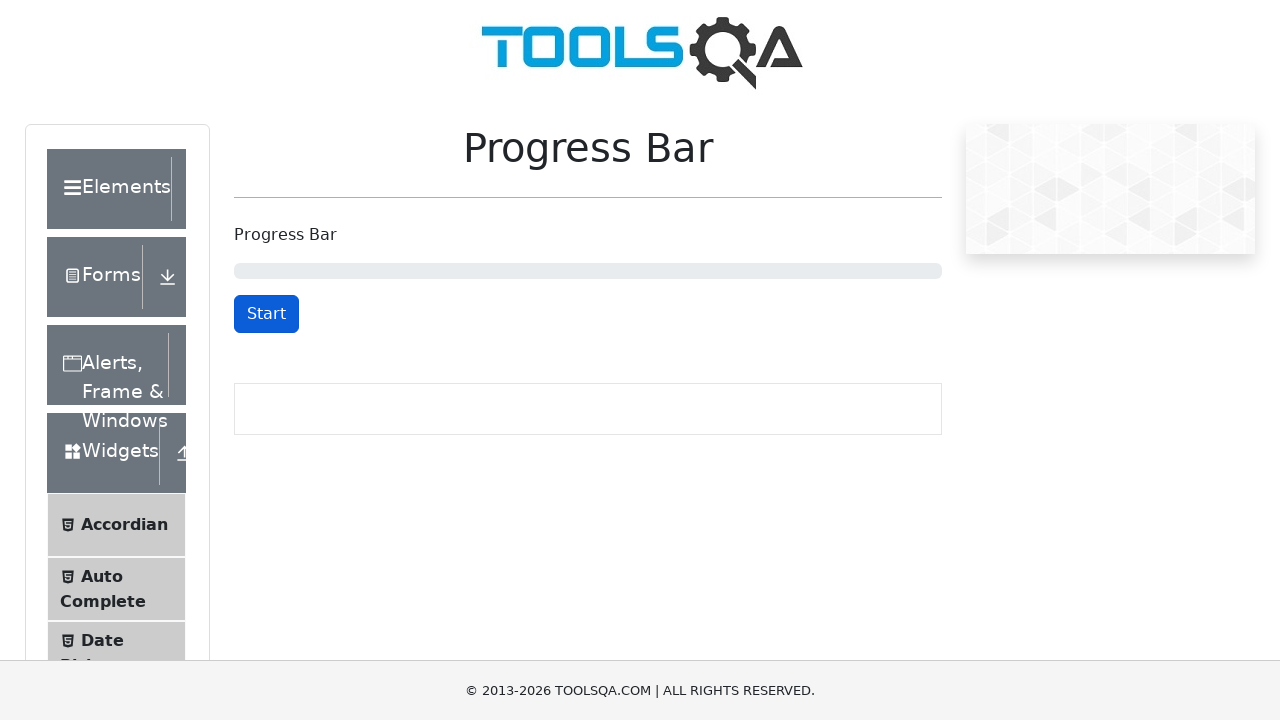